Navigates to the Microsoft Edge download page to verify it loads correctly

Starting URL: https://www.microsoft.com/en-us/edge?form=MA13DH&OCID=MA13DH&osmjv=6&osmnv=3&mkt=en-us&anhins=0&cons=1

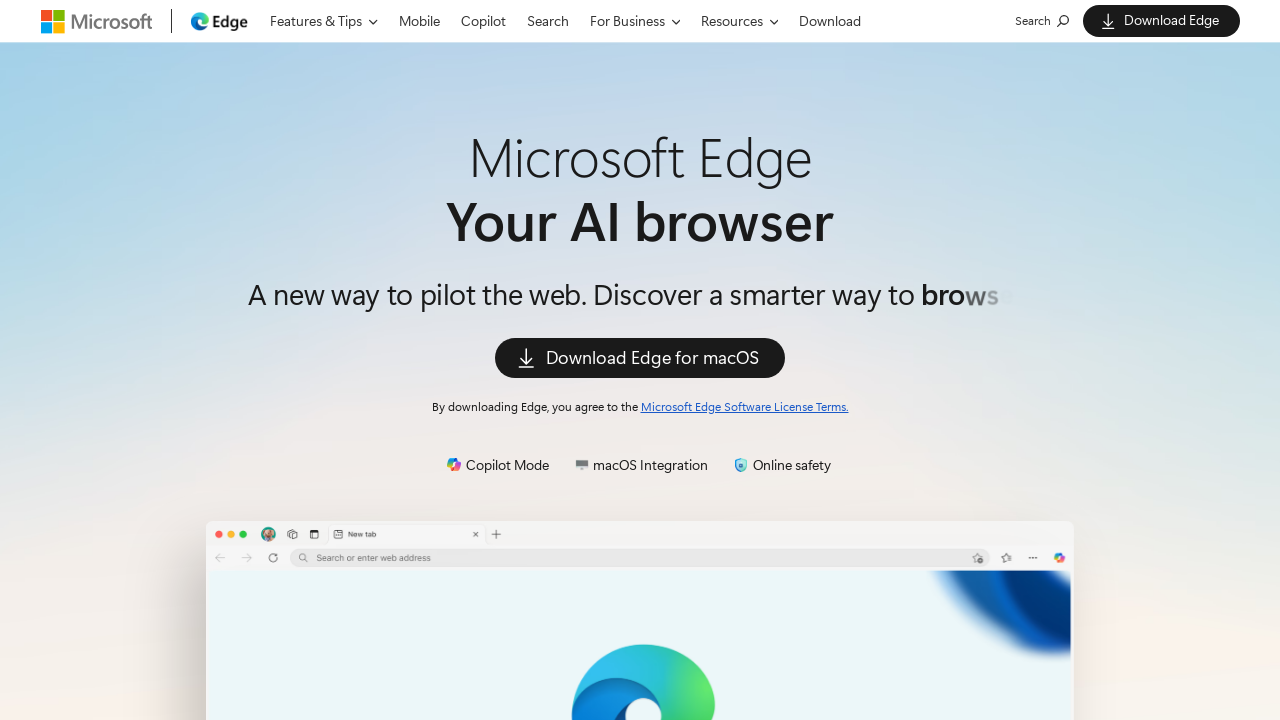

Microsoft Edge download page loaded (domcontentloaded)
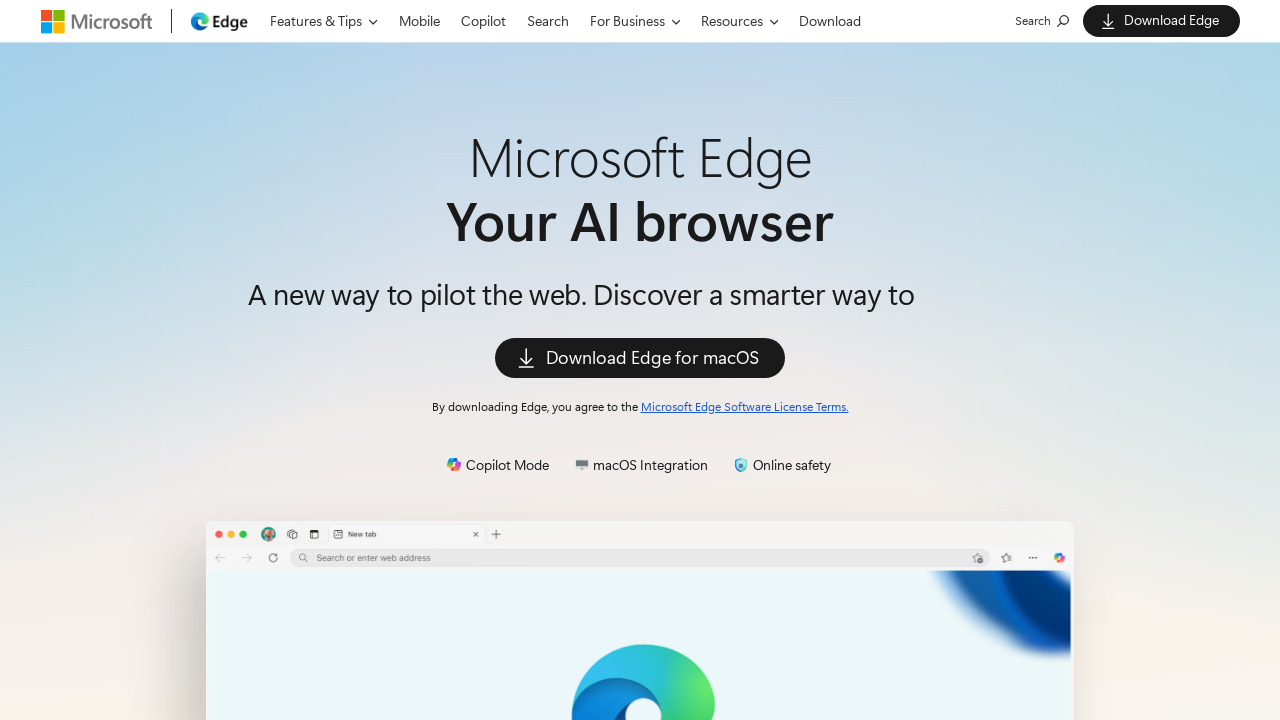

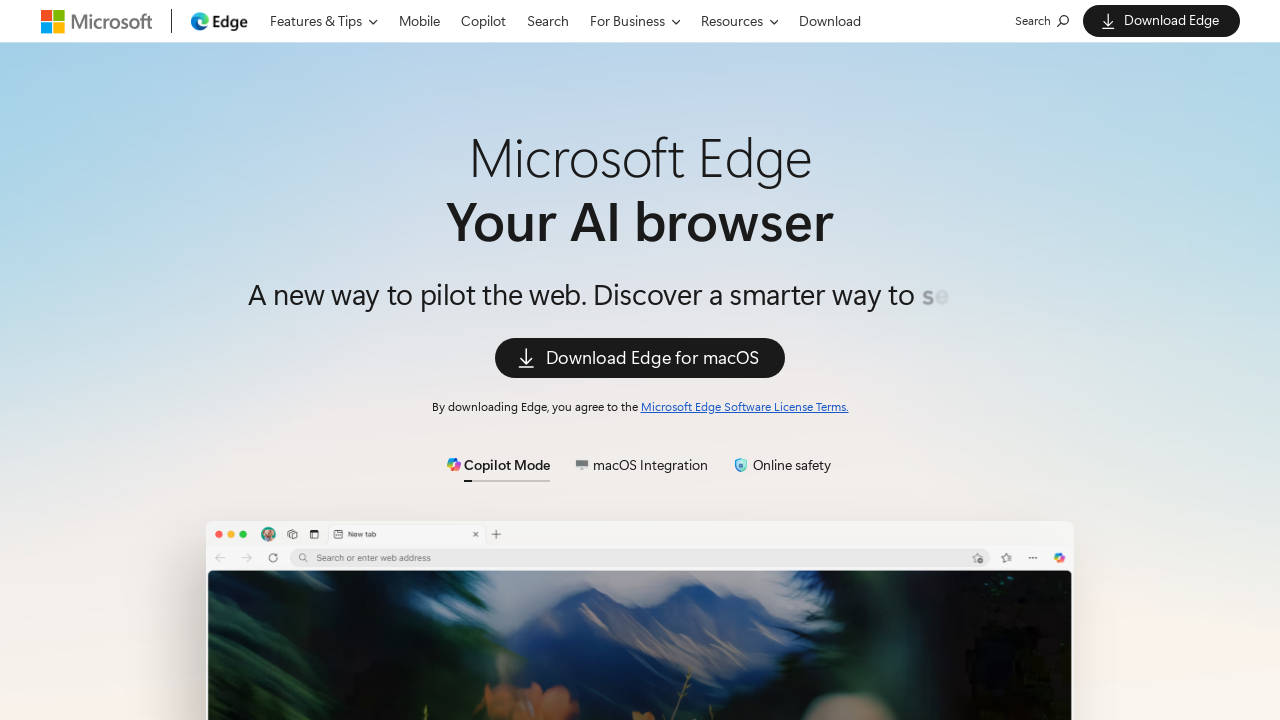